Tests handling of JavaScript alert popup by clicking a button to trigger an alert and accepting it

Starting URL: https://demoqa.com/alerts

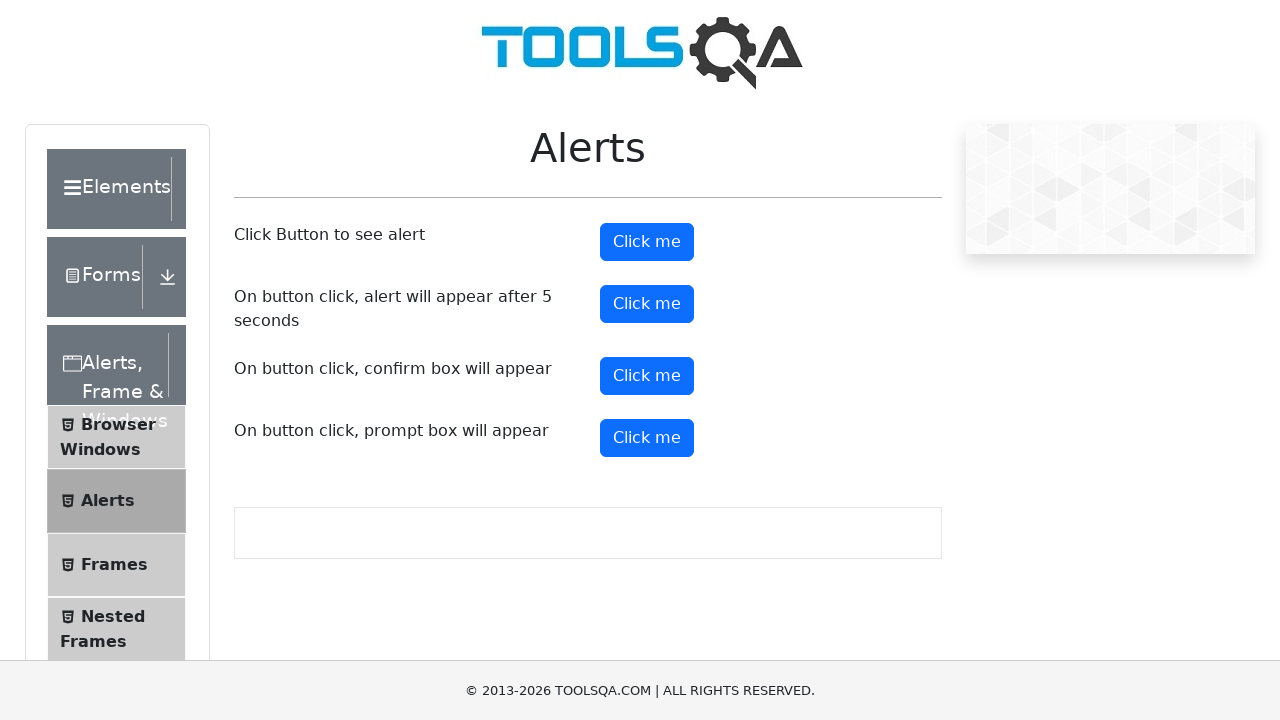

Clicked alert button to trigger JavaScript alert popup at (647, 242) on #alertButton
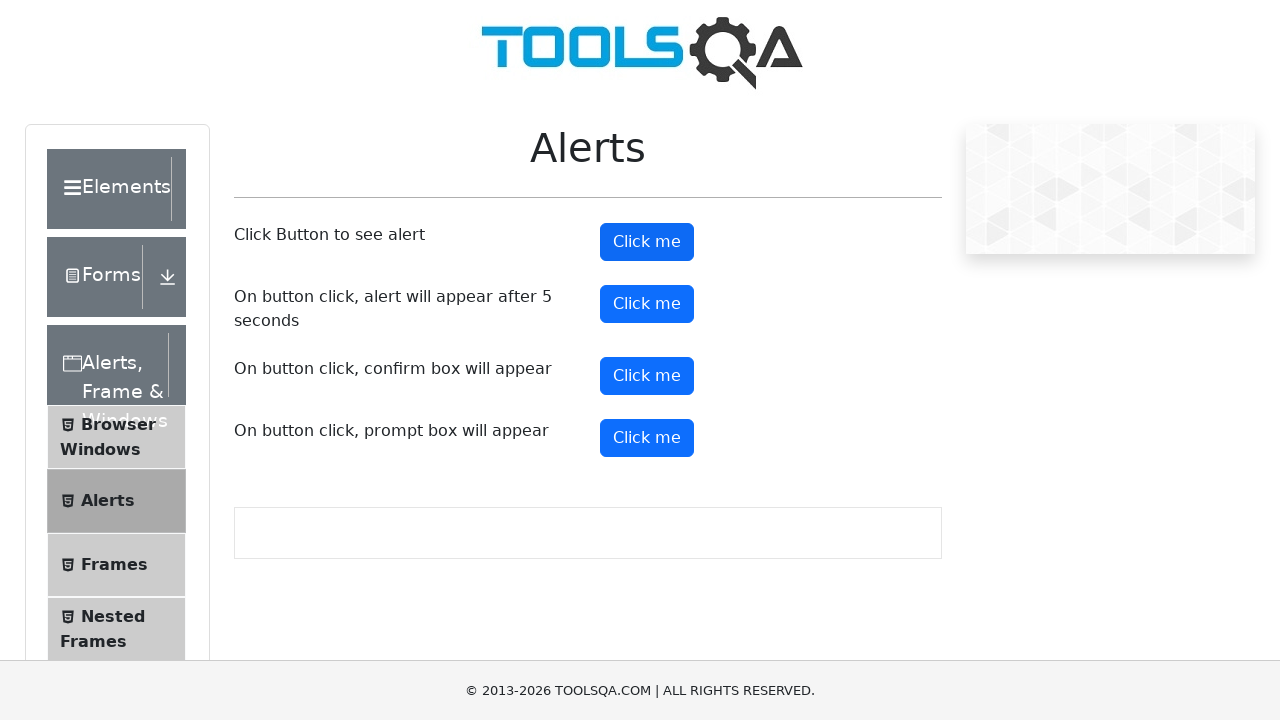

Set up dialog handler and accepted the alert popup
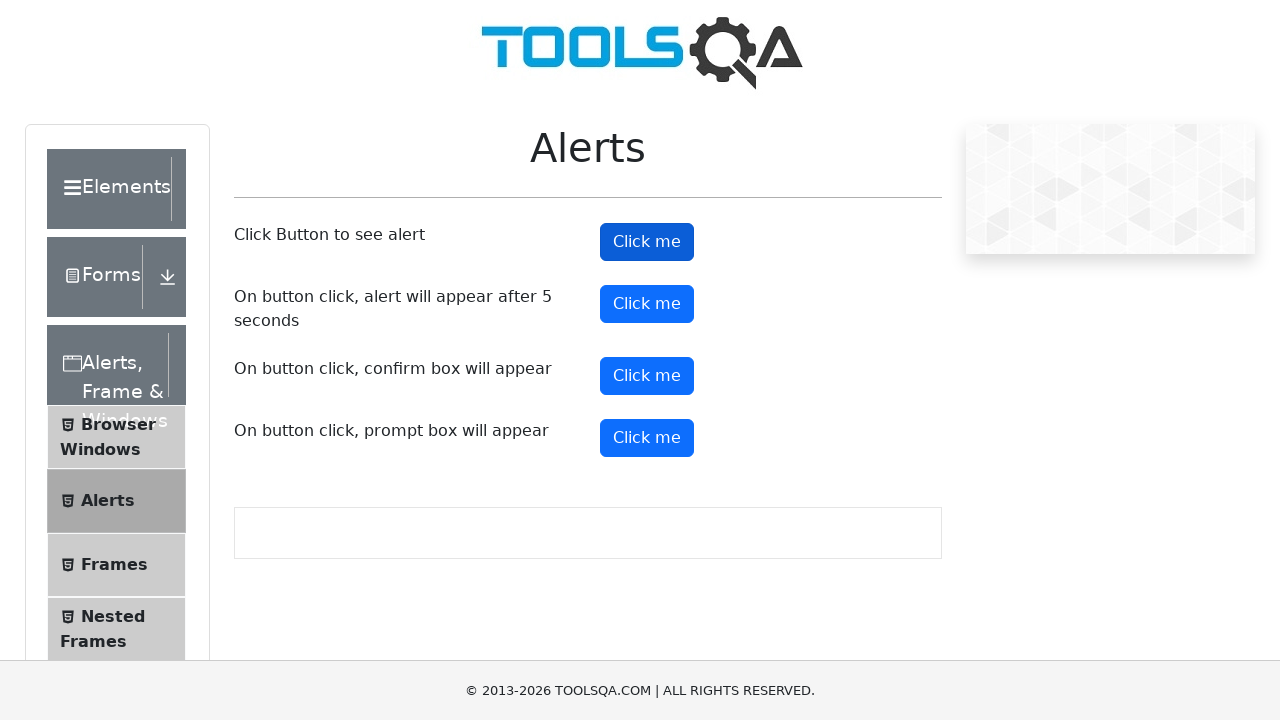

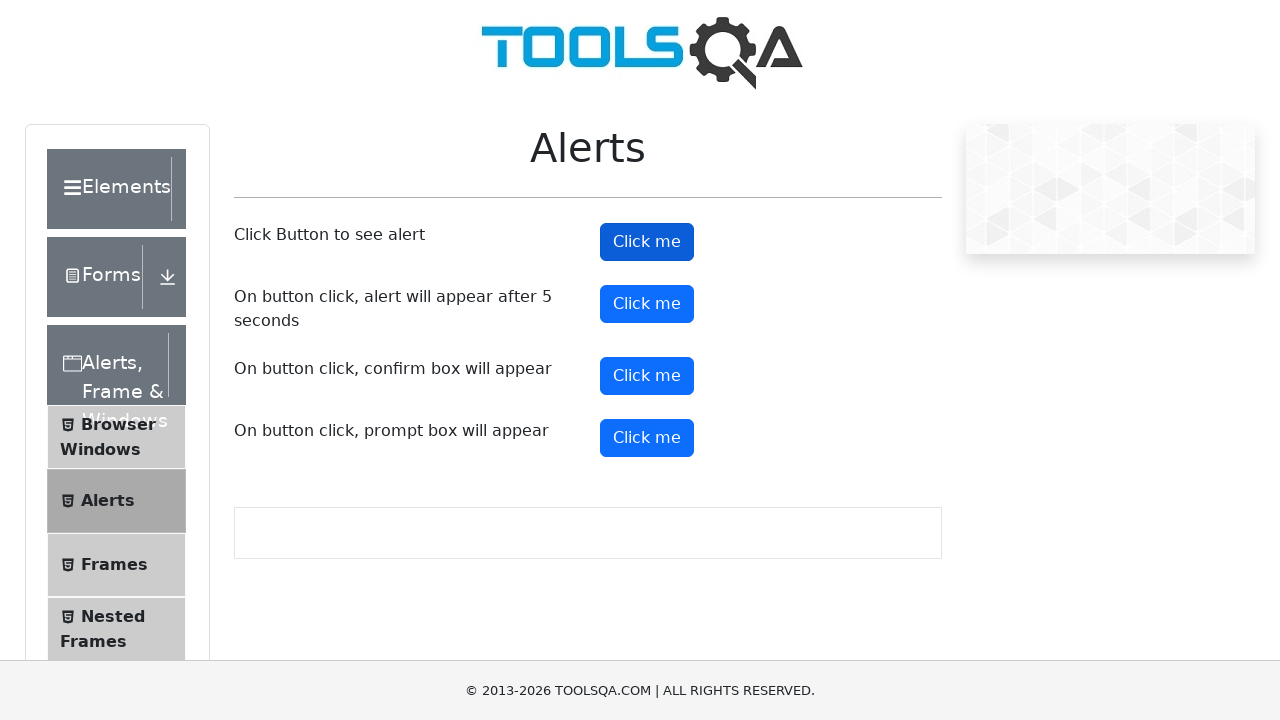